Tests hover menu navigation by hovering over menu items and clicking on a submenu option

Starting URL: https://demo.automationtesting.in/Register.html

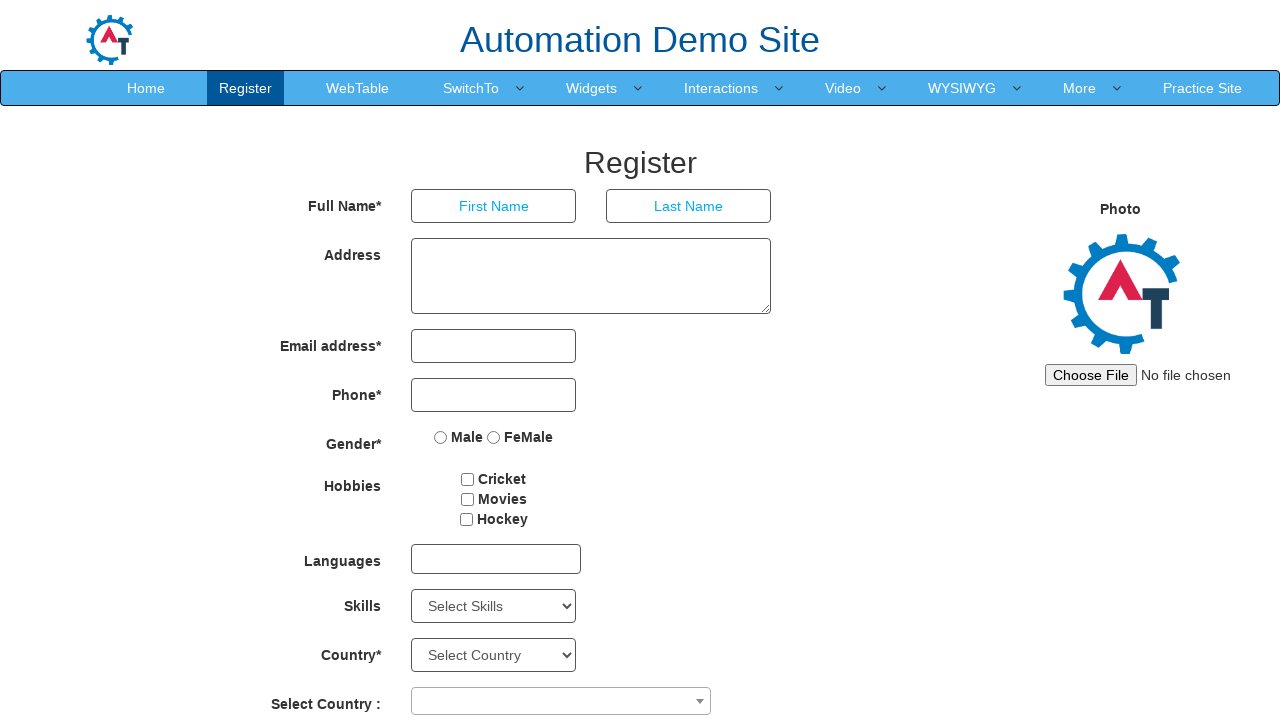

Navigated to demo.automationtesting.in/Register.html
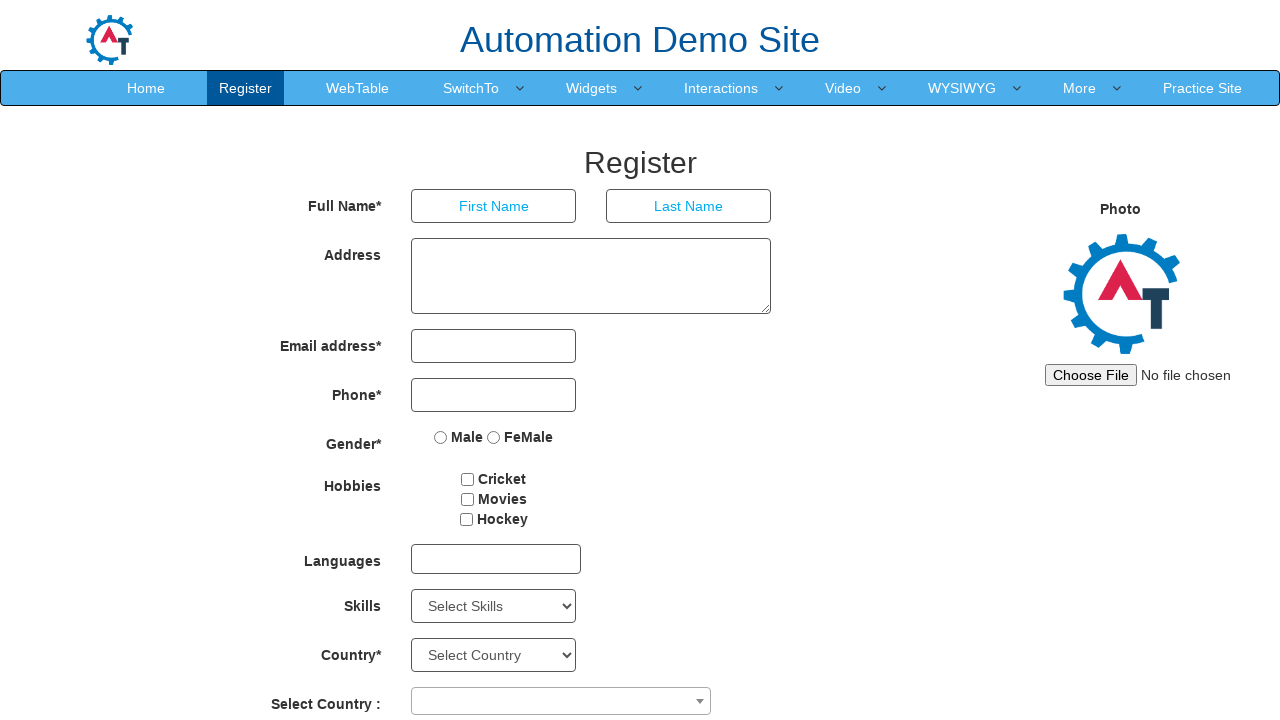

Hovered over SwitchTo menu item to reveal submenu at (471, 88) on xpath=//*[contains(text(),'SwitchTo')]
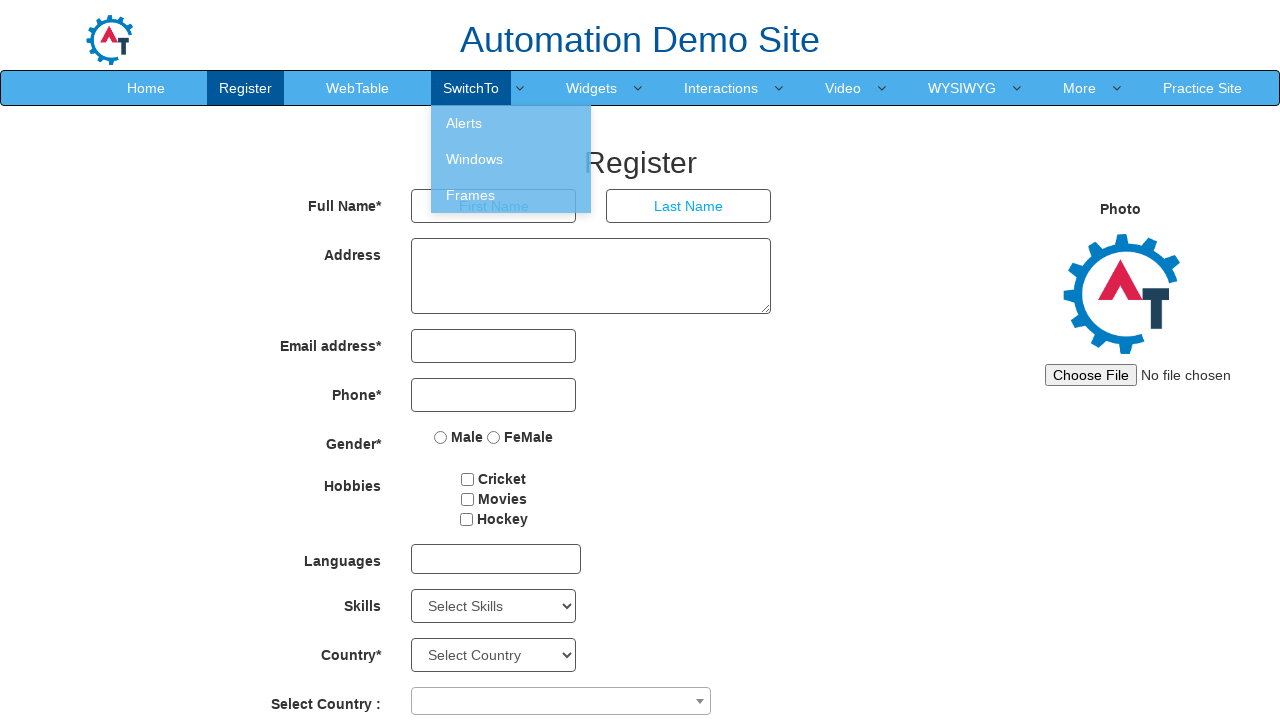

Clicked on Windows submenu option at (511, 159) on xpath=//a[contains(text(),'Windows')]
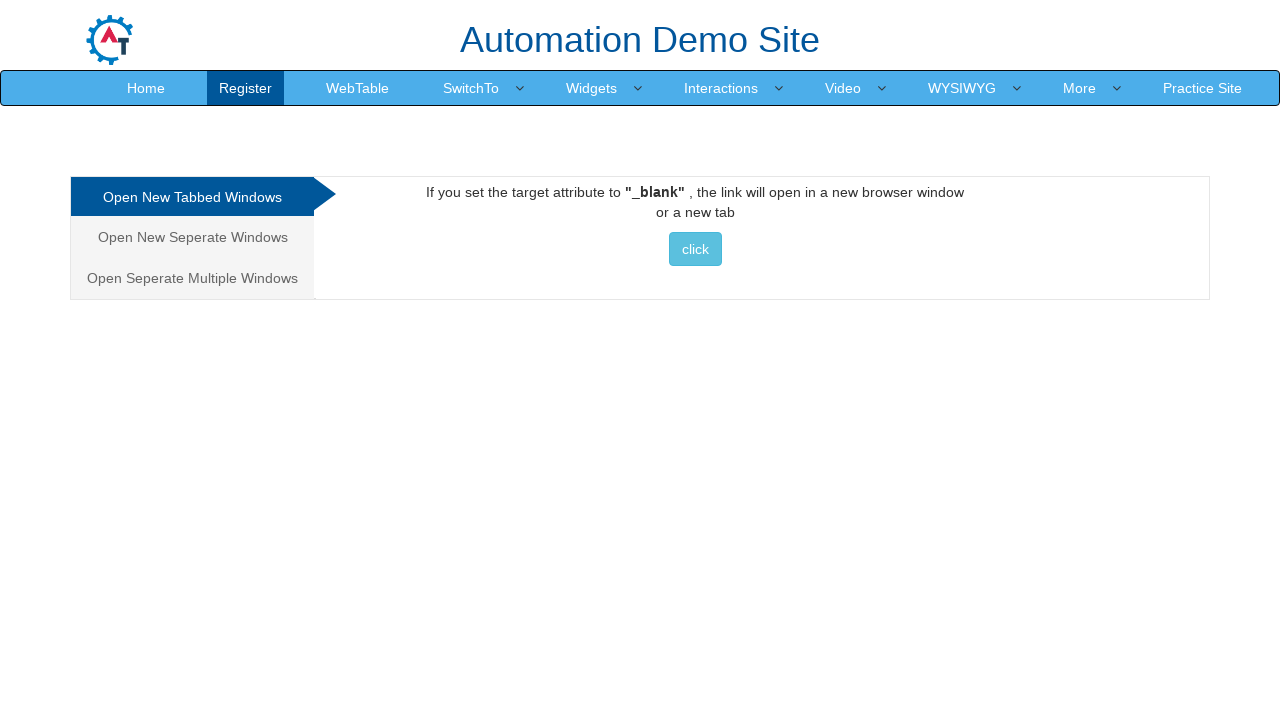

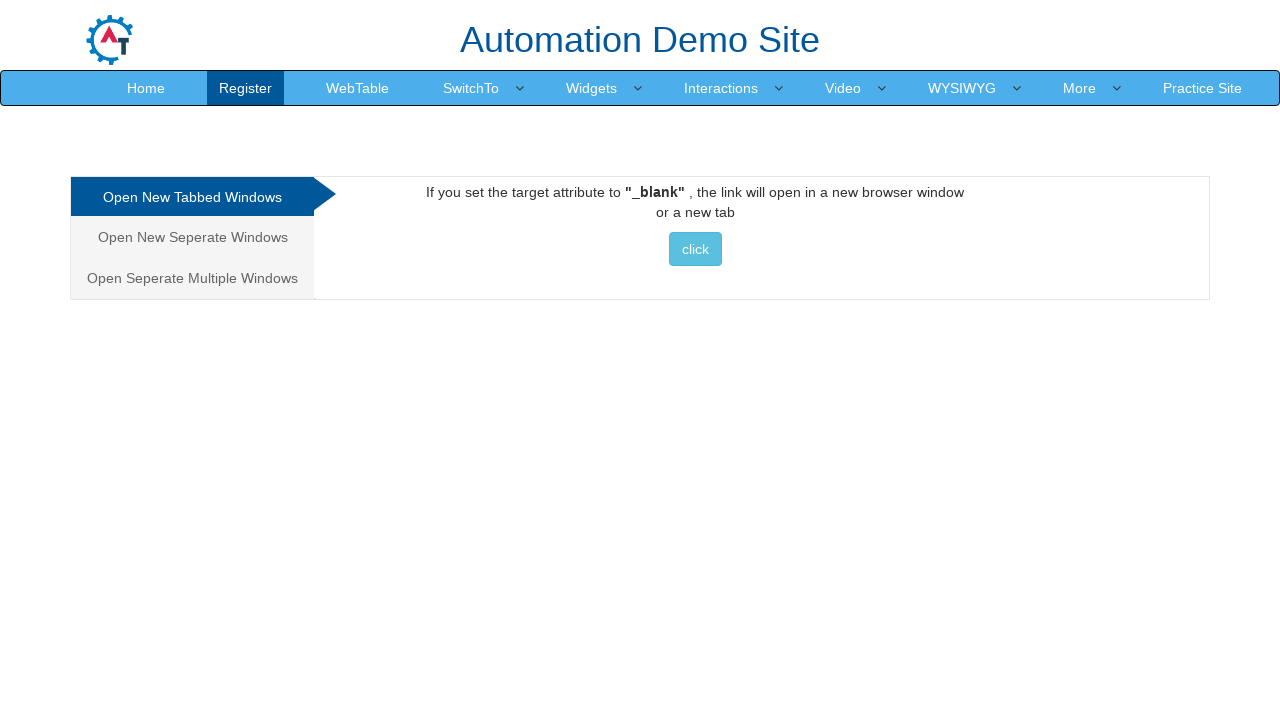